Tests calendar date picker functionality by navigating to a deals page and selecting a specific date (March 15, 2025) through the calendar interface

Starting URL: https://rahulshettyacademy.com/seleniumPractise/#/

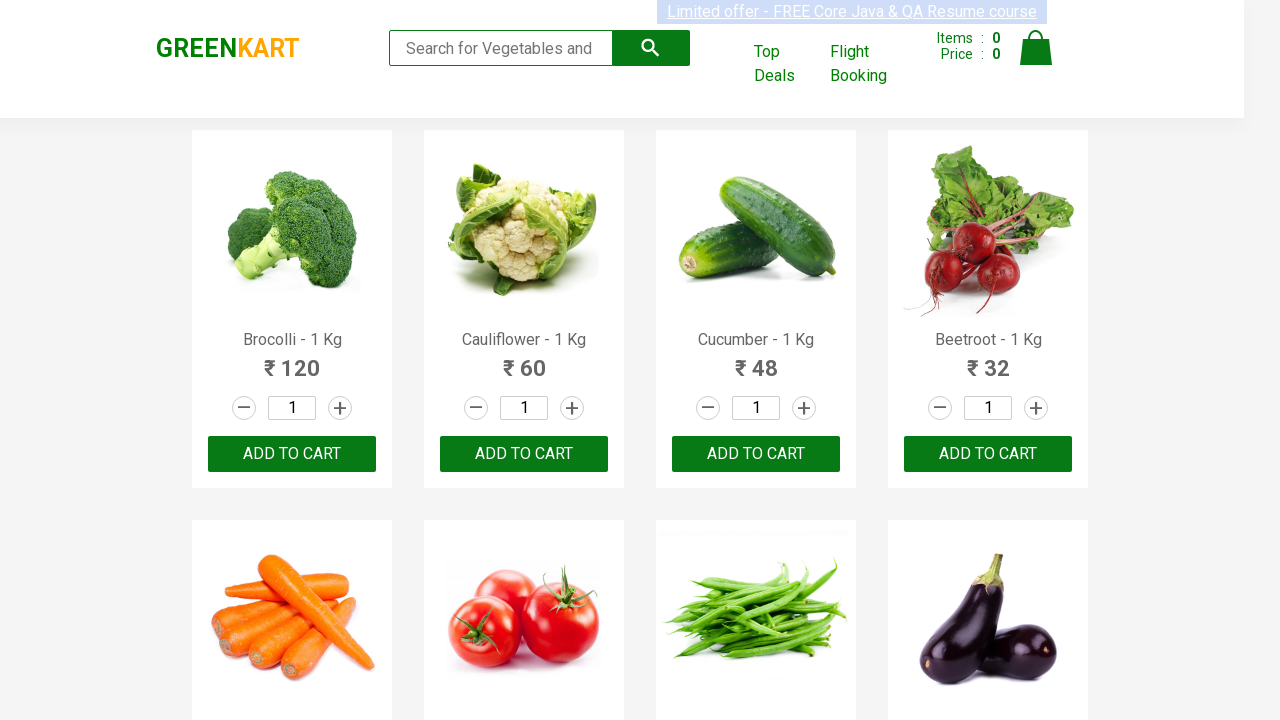

Clicked 'Top Deals' link to open deals page in new tab at (787, 64) on internal:role=link[name="Top Deals"i]
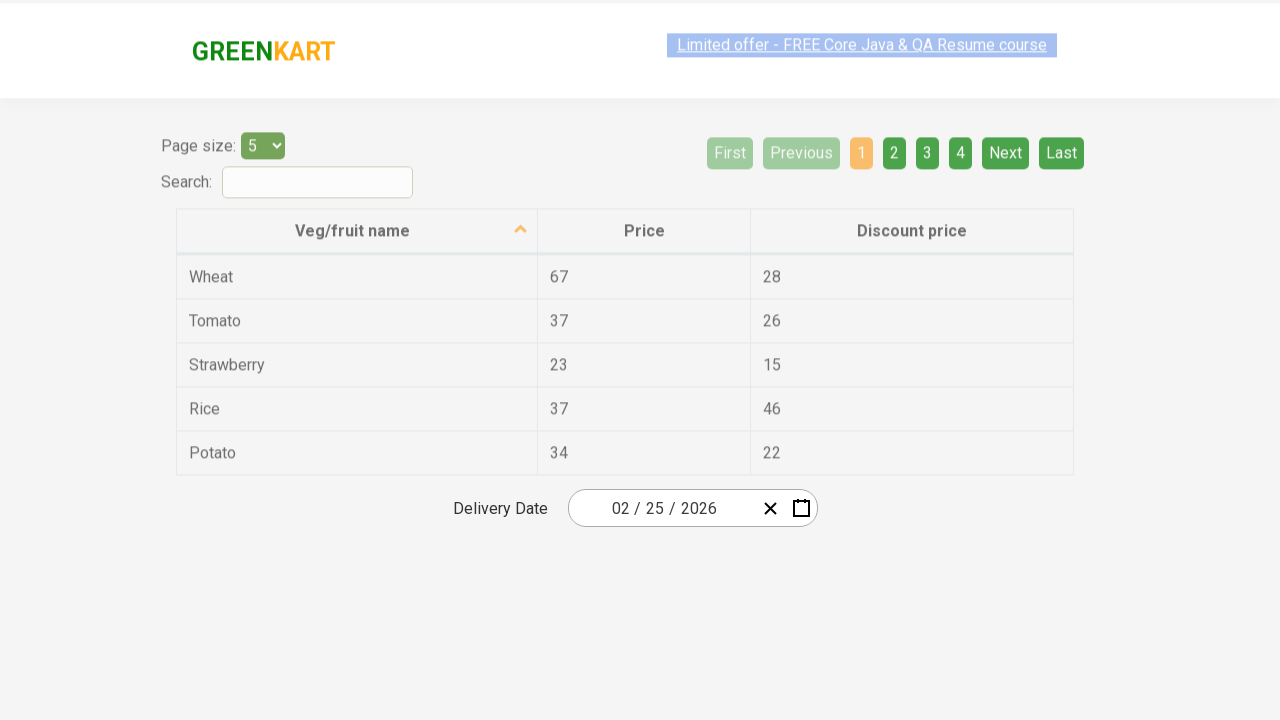

Clicked calendar input box to display calendar popup at (698, 508) on internal:attr=[placeholder="----"i]
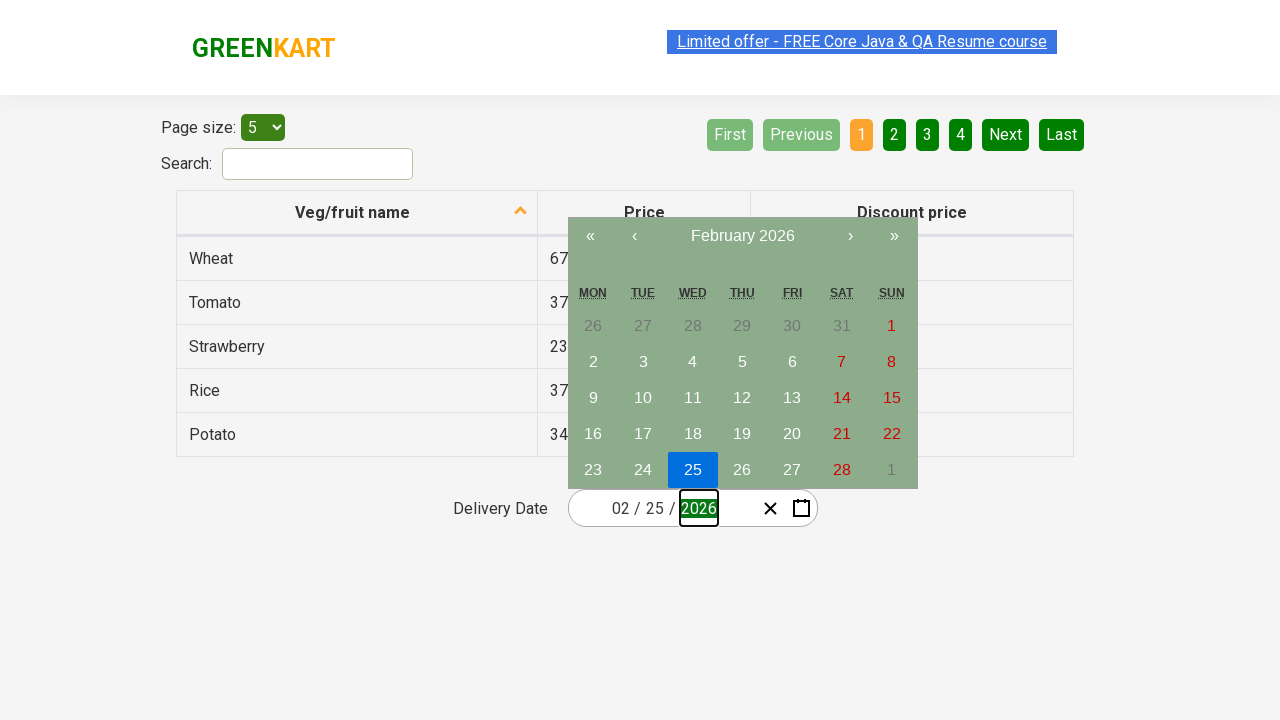

Clicked on 'February 2026' button to navigate to month selection view at (742, 236) on internal:role=button[name="February 2026"i]
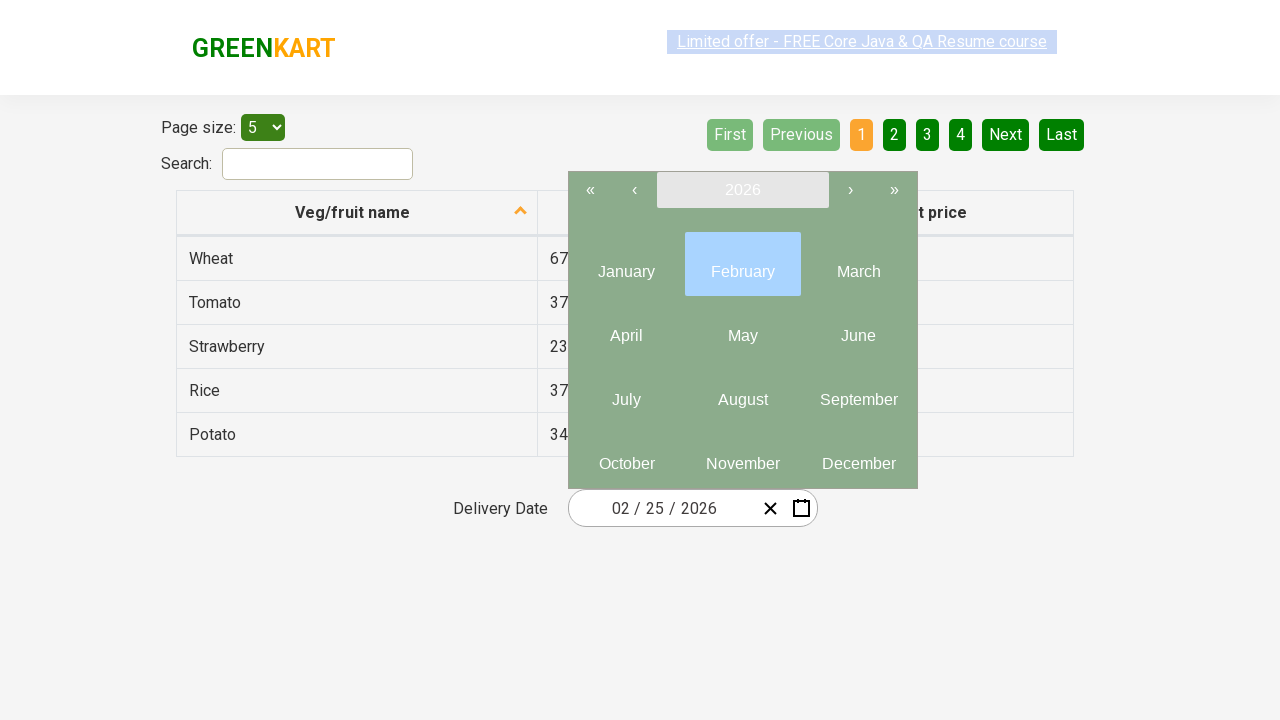

Clicked on year '2026' button to navigate to year selection view at (742, 190) on internal:role=button[name="2026"s]
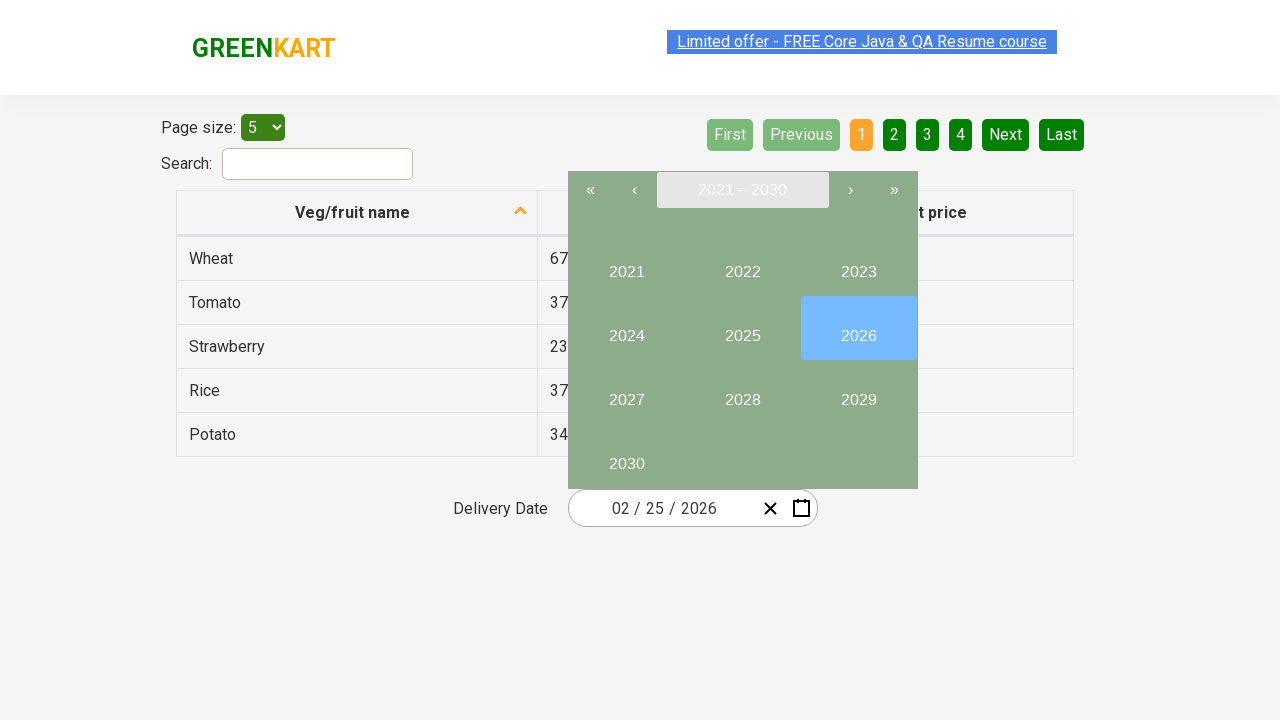

Selected required year '2025' from year list at (742, 328) on internal:role=button[name="2025"s]
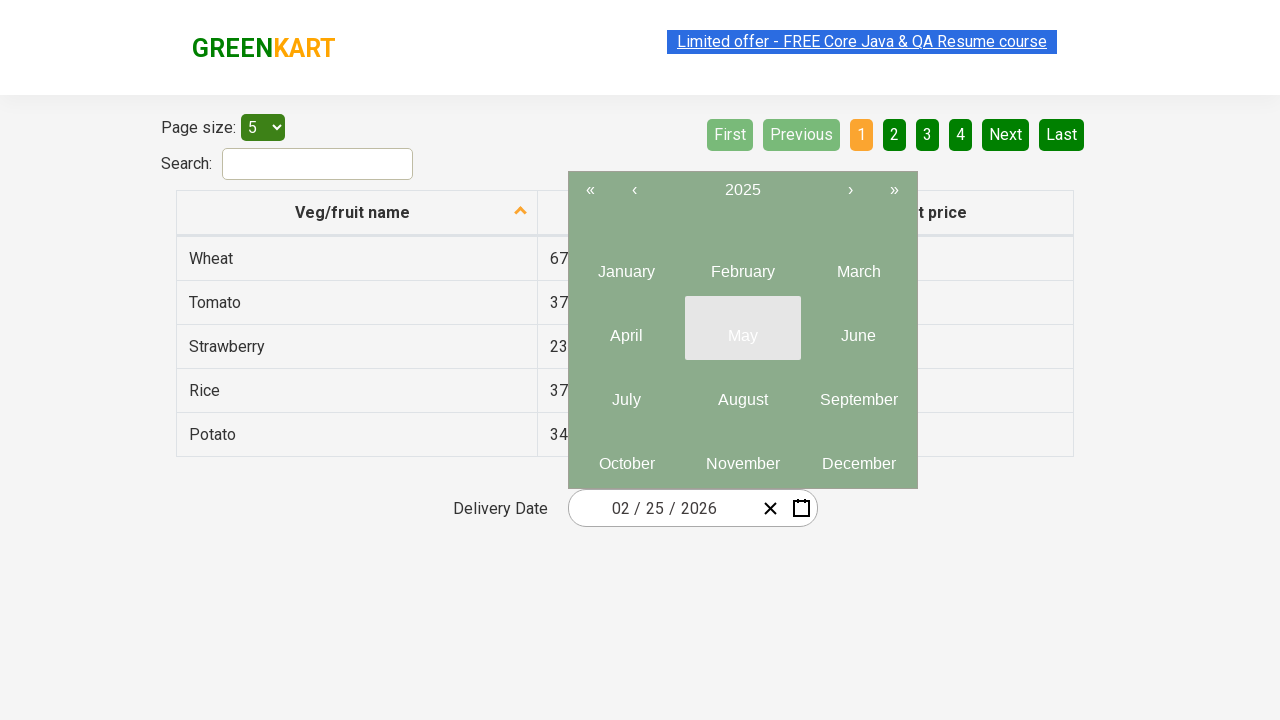

Selected required month 'March' from month list at (858, 264) on internal:role=button[name="March"i]
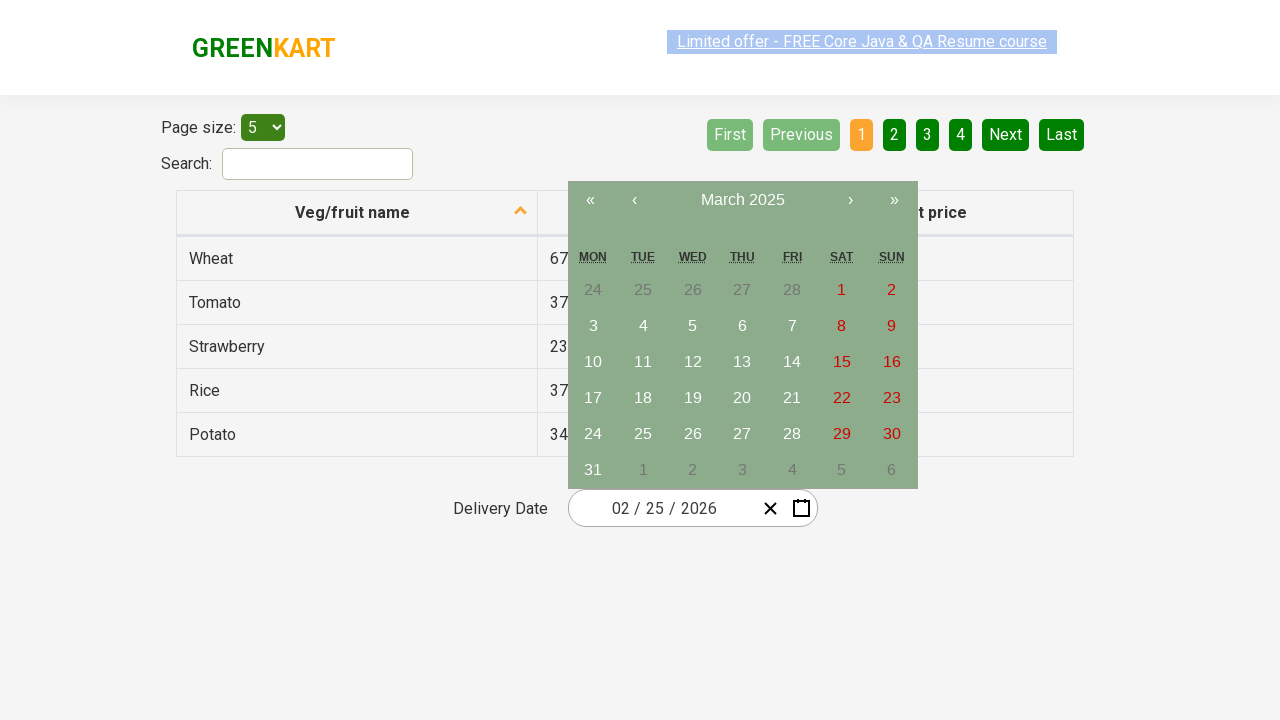

Selected required date '15' (March 15, 2025) from calendar at (842, 362) on internal:role=button[name="15"i]
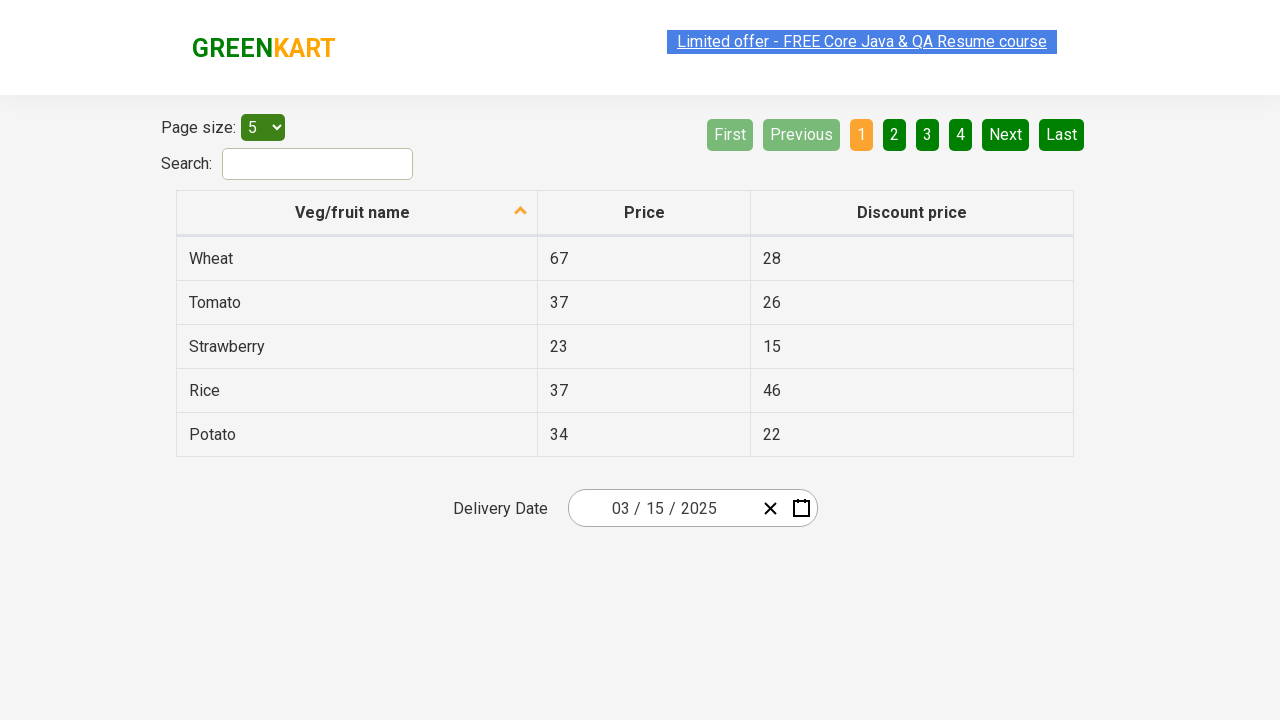

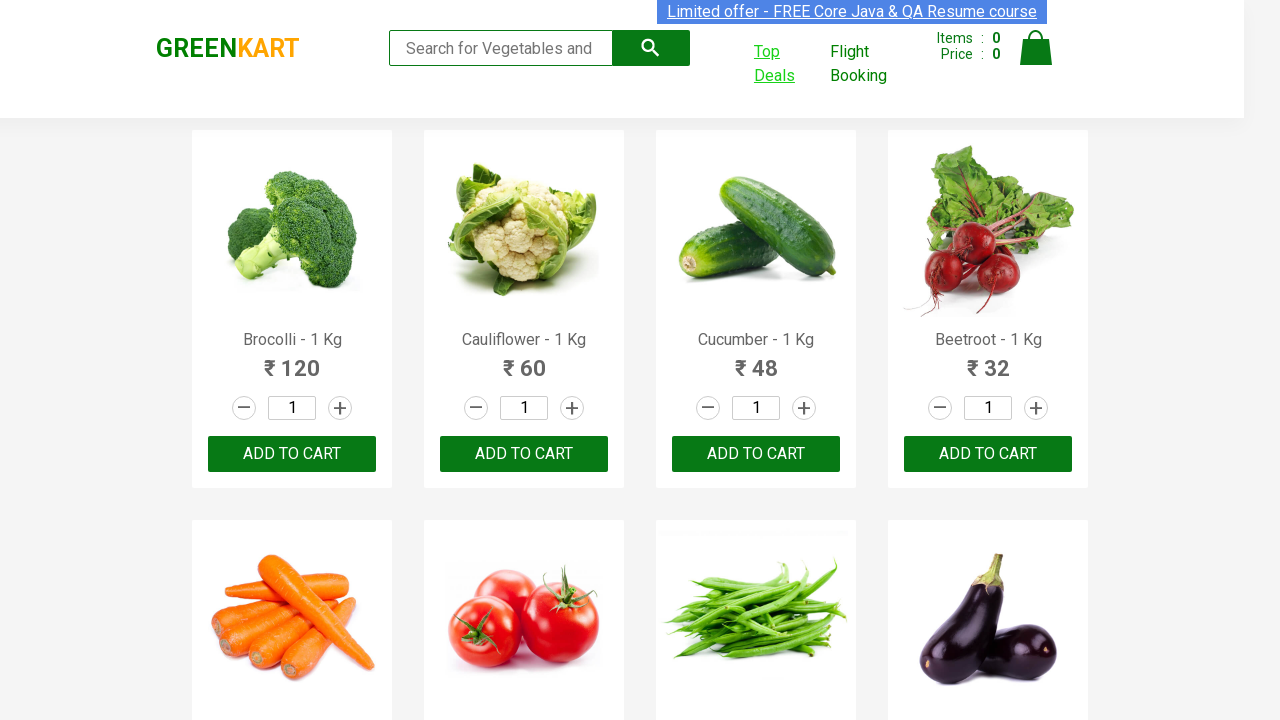